Tests JavaScript alert handling by clicking a button that triggers a JS alert and accepting the alert dialog

Starting URL: https://the-internet.herokuapp.com/javascript_alerts

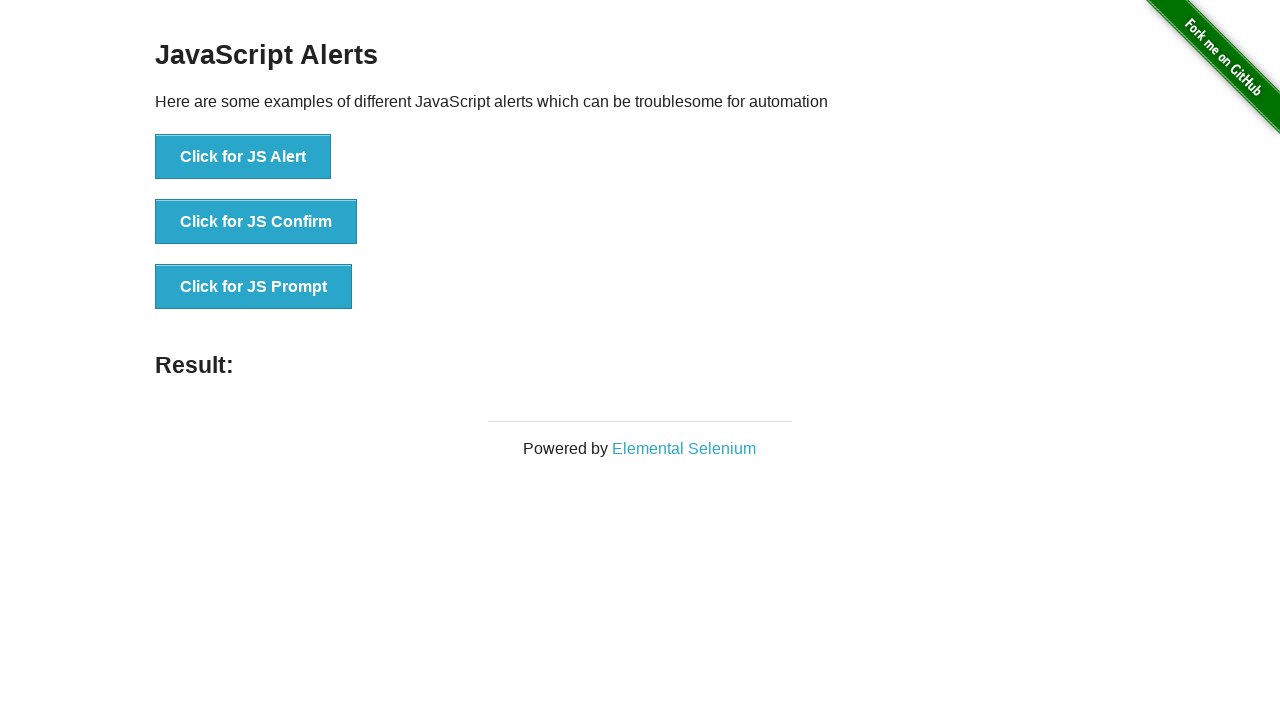

Clicked the 'Click for JS Alert' button to trigger JavaScript alert at (243, 157) on xpath=//button[text()='Click for JS Alert']
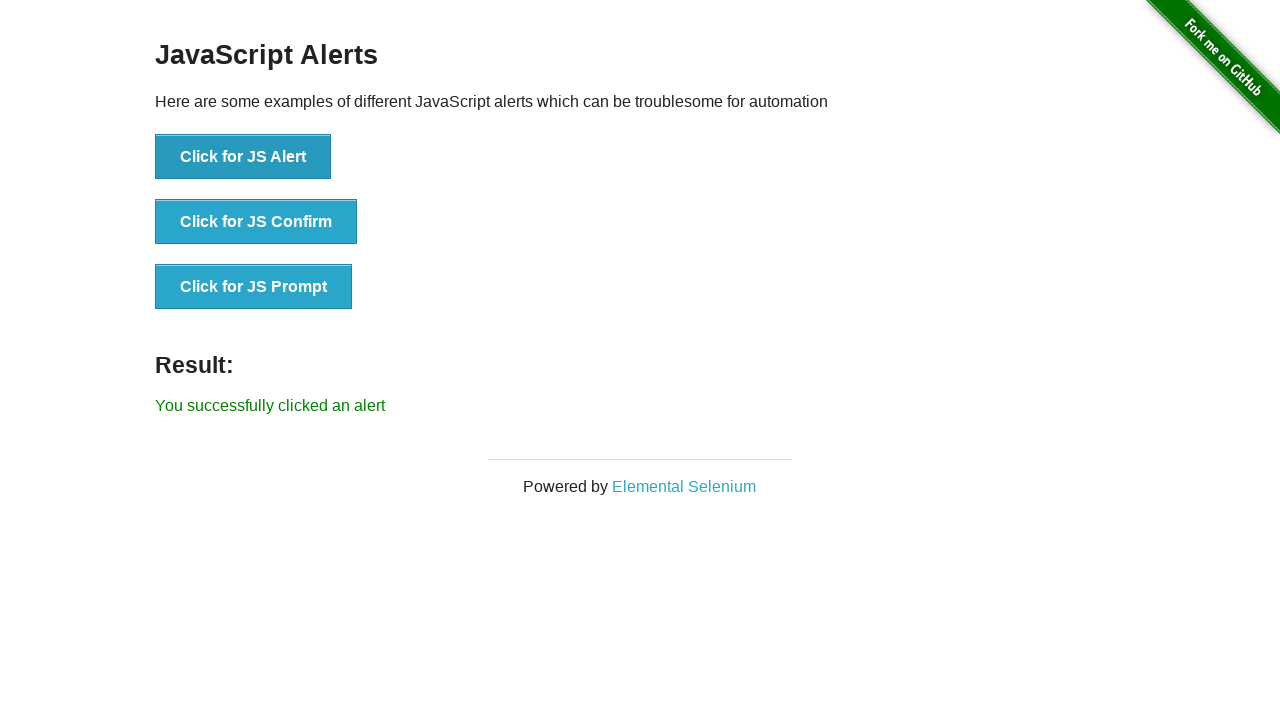

Set up dialog handler to accept alert dialogs
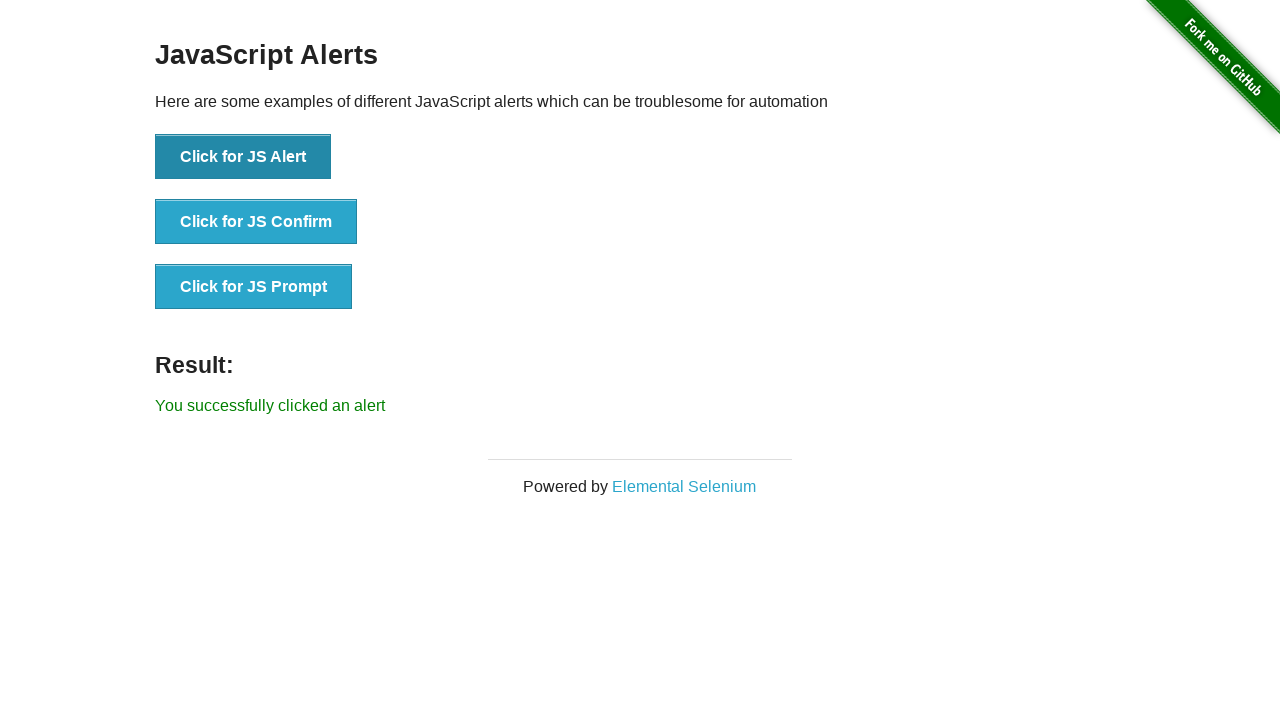

Clicked the 'Click for JS Alert' button again to trigger and handle the alert at (243, 157) on xpath=//button[text()='Click for JS Alert']
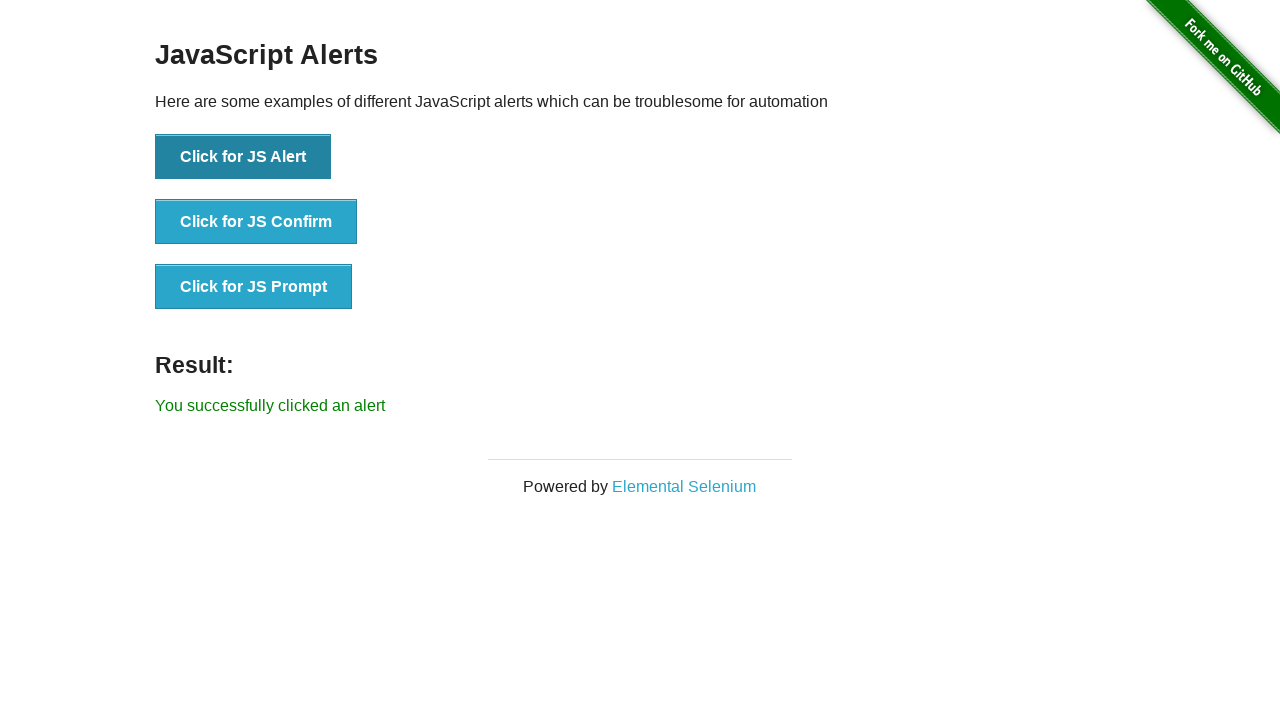

Waited 1 second for alert handling to complete
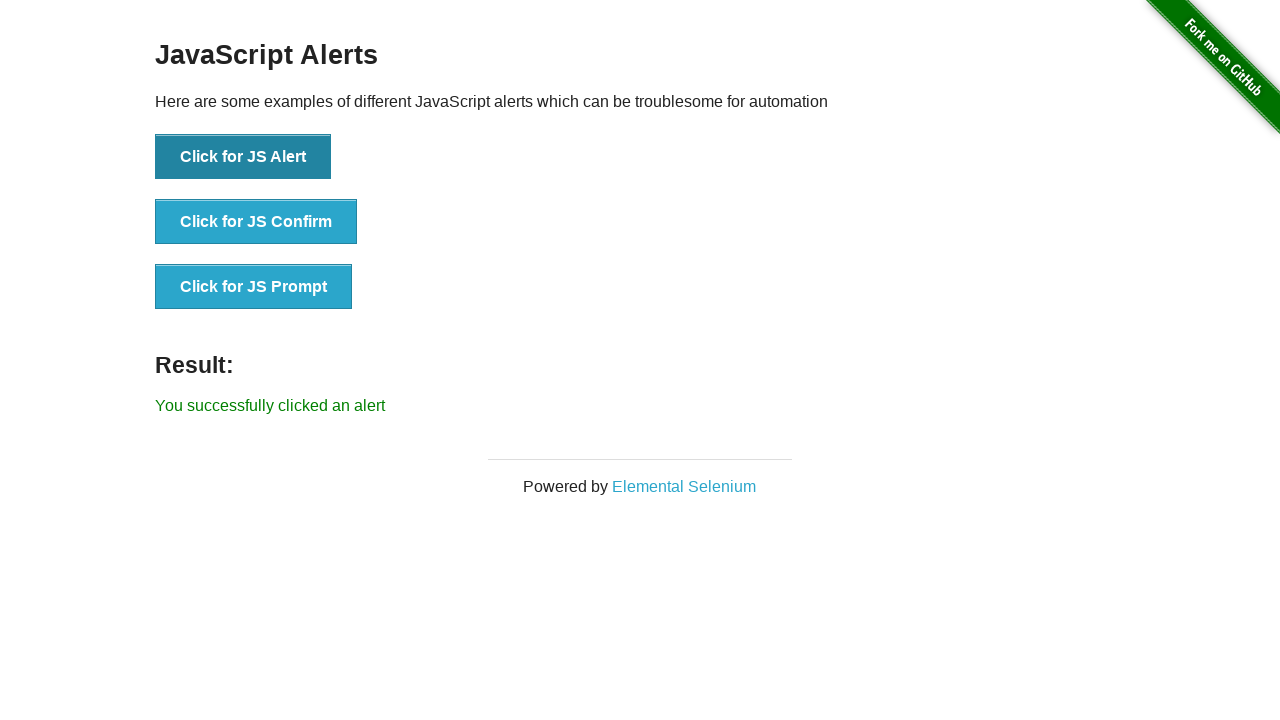

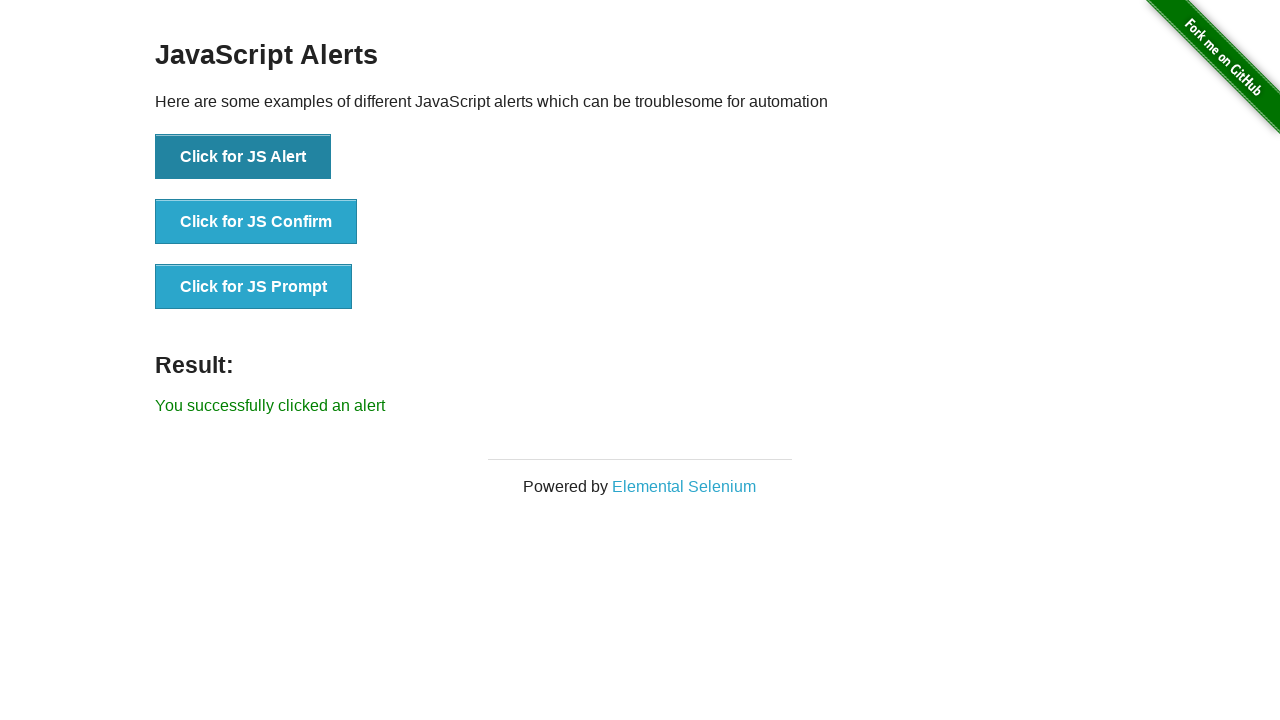